Tests a math problem form by reading two numbers from the page, calculating their sum, selecting the result from a dropdown, and submitting the form

Starting URL: https://suninjuly.github.io/selects1.html

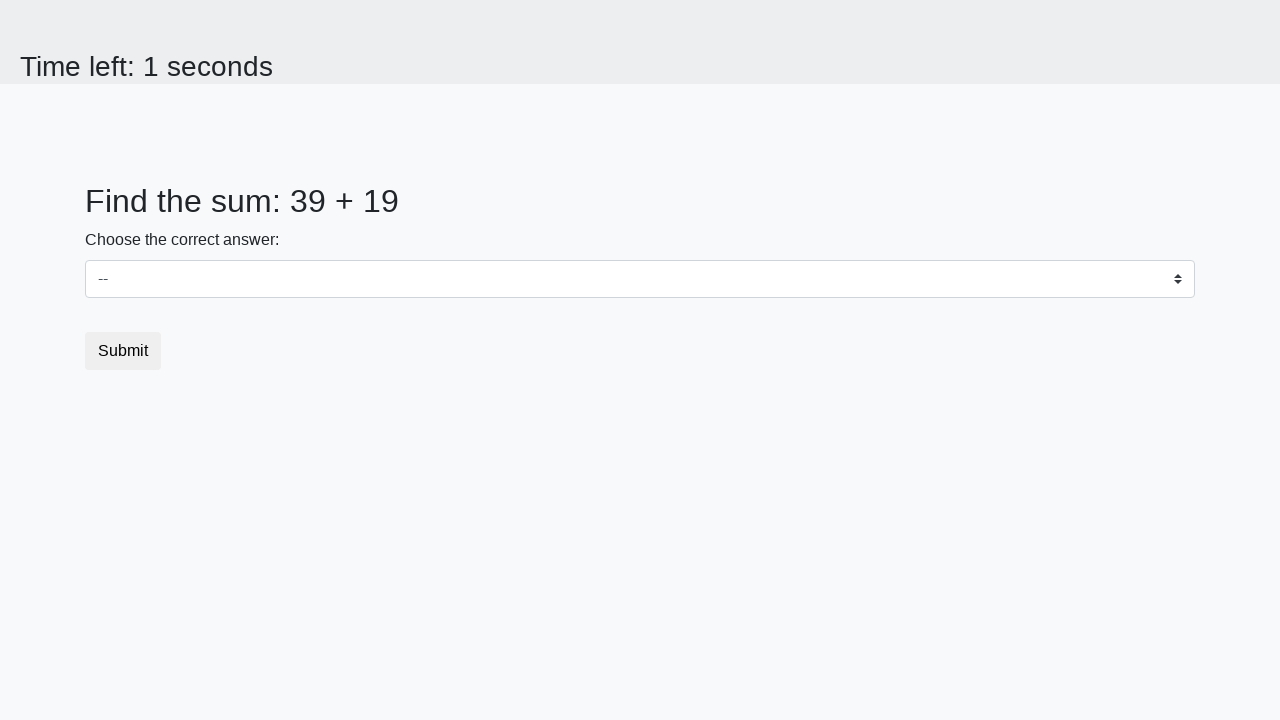

Retrieved first number from #num1 element
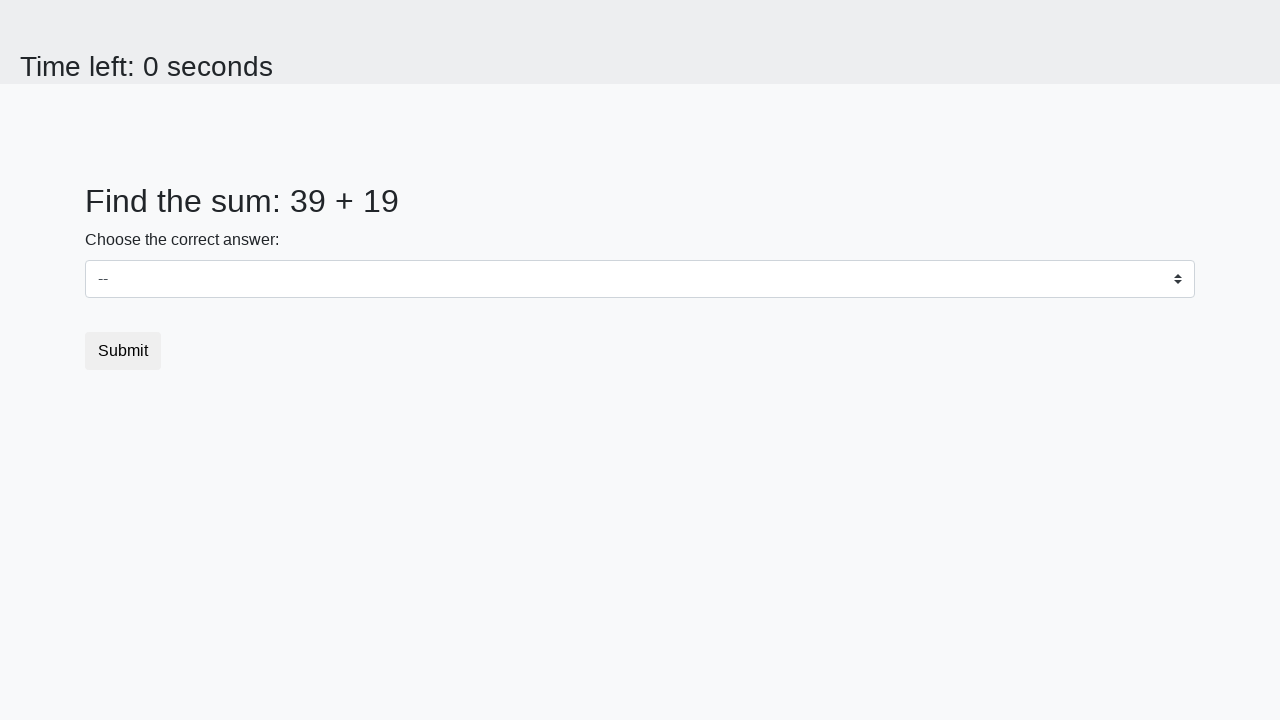

Retrieved second number from #num2 element
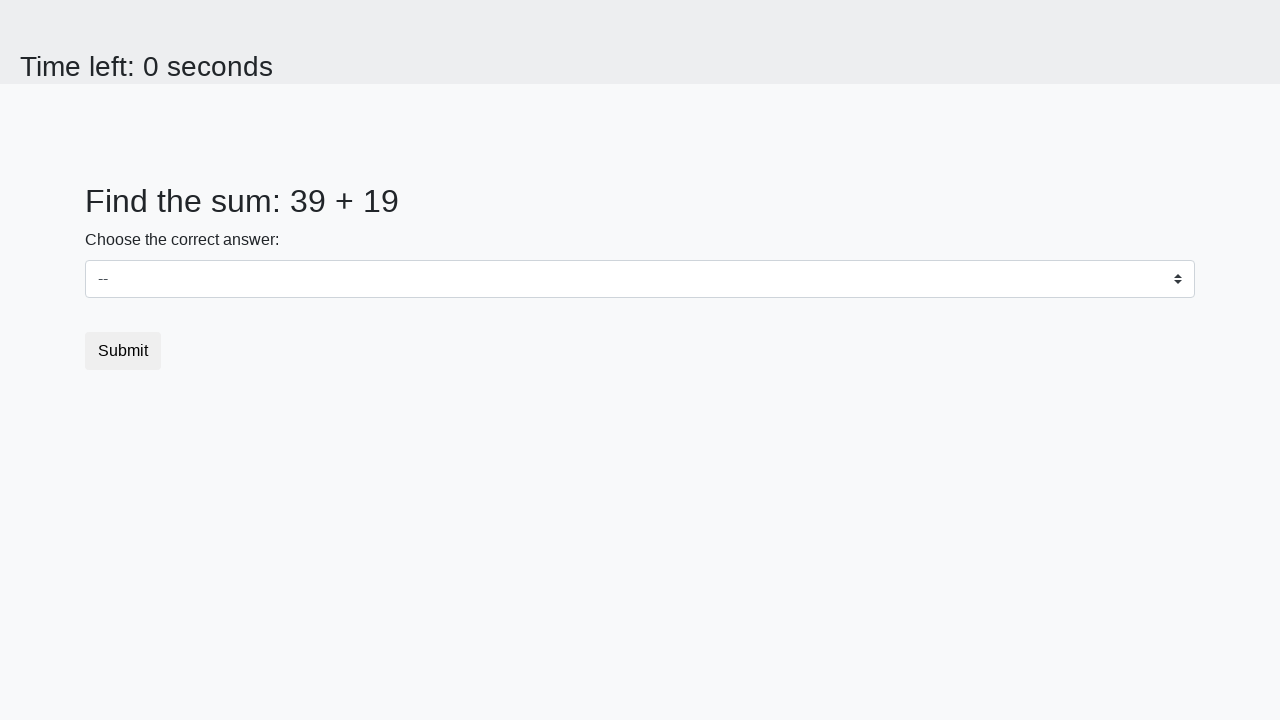

Calculated sum: 39 + 19 = 58
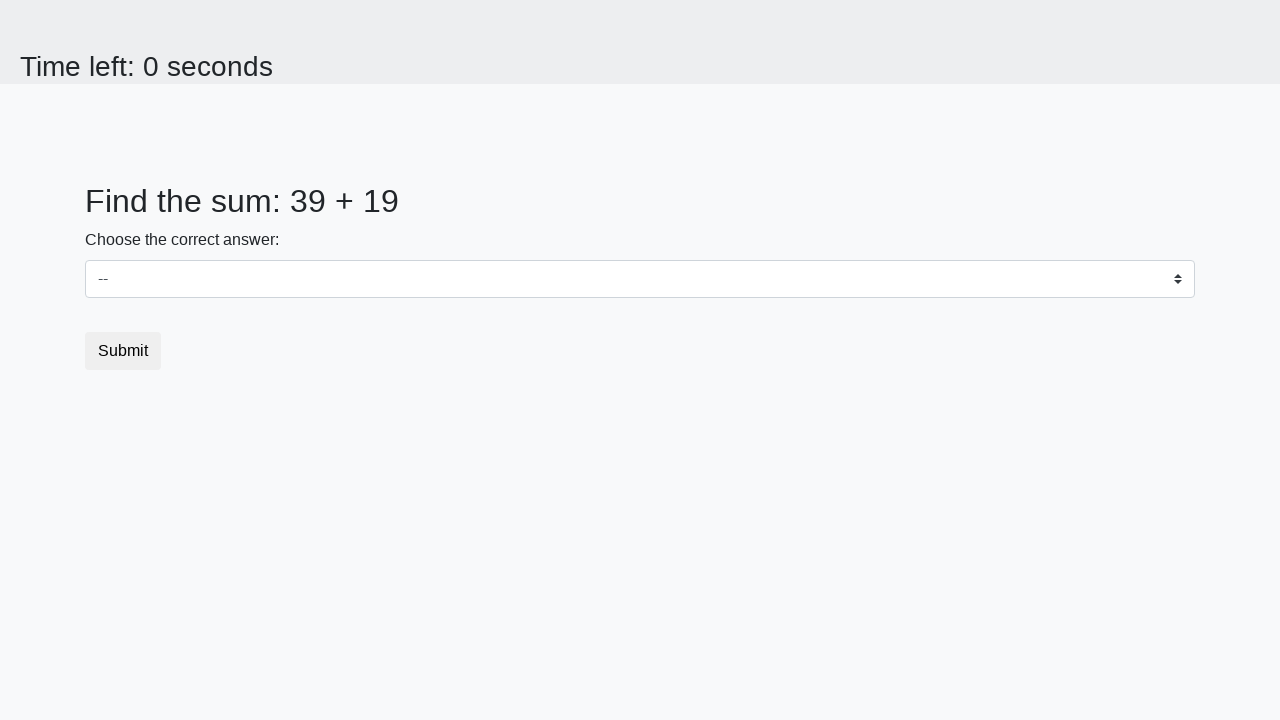

Selected value 58 from dropdown on #dropdown
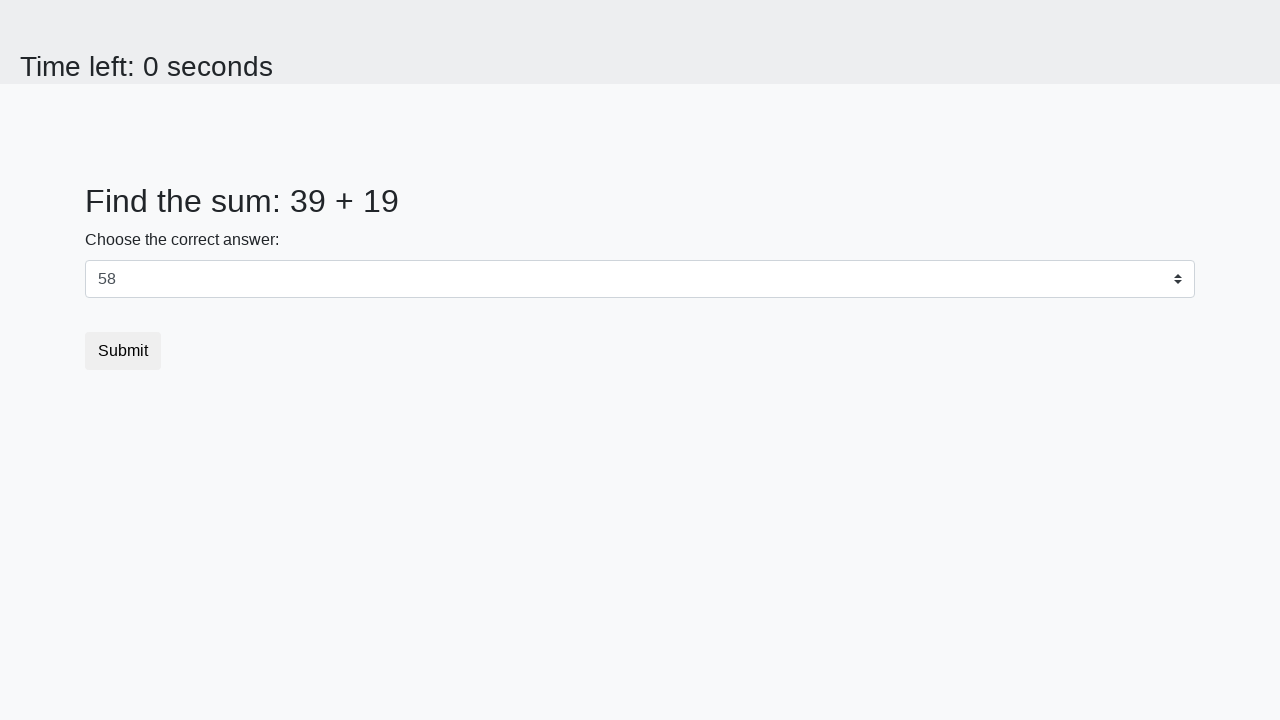

Clicked submit button to submit the form at (123, 351) on button.btn
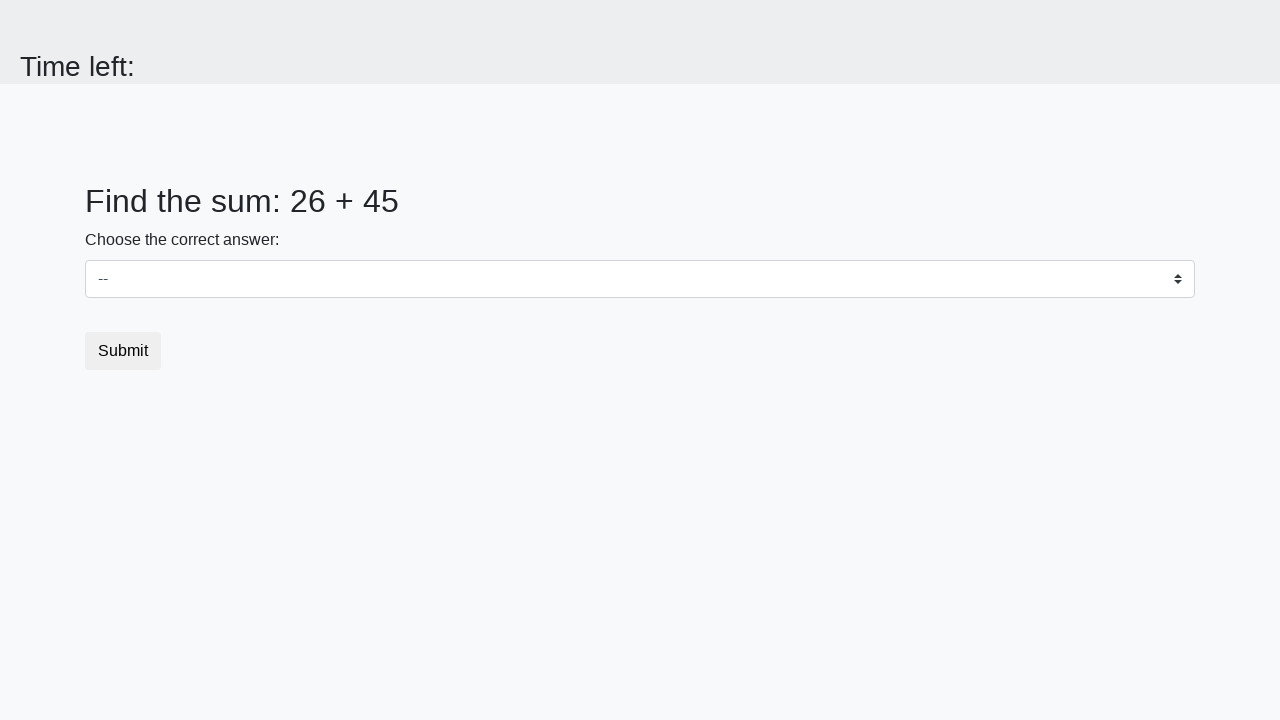

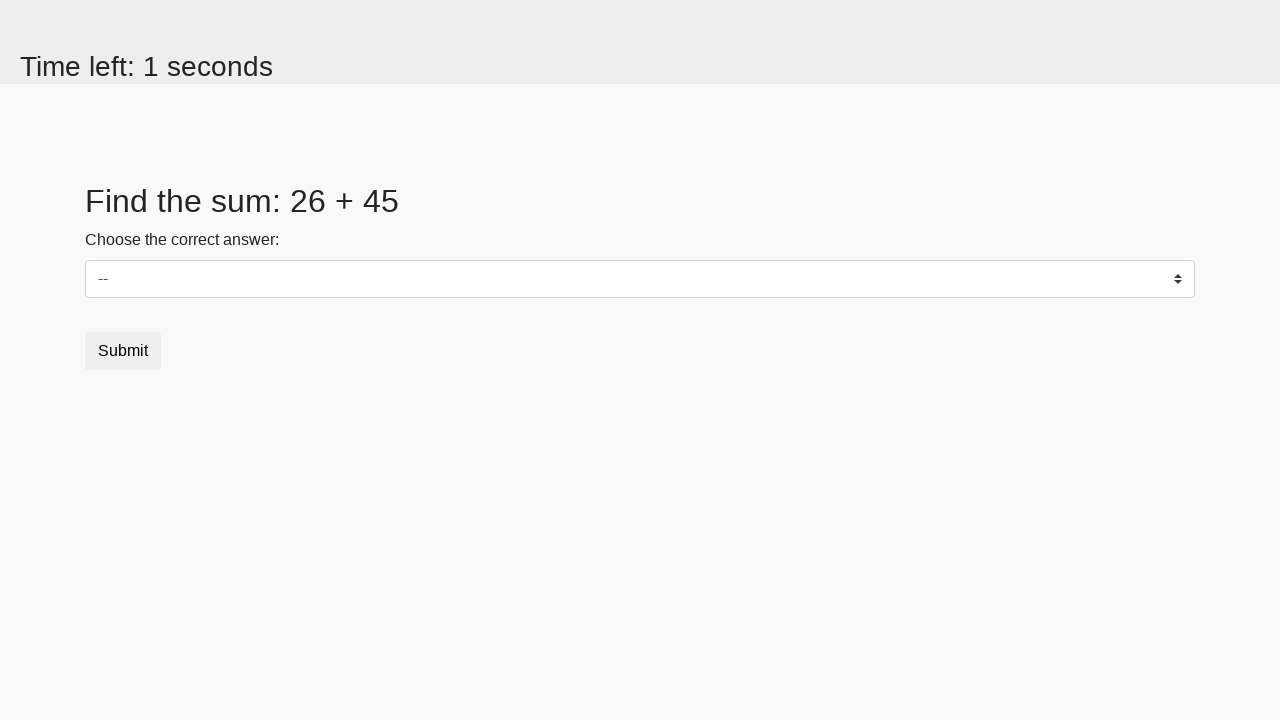